Tests radio button selection by checking two different radio options

Starting URL: https://bootswatch.com/darkly/

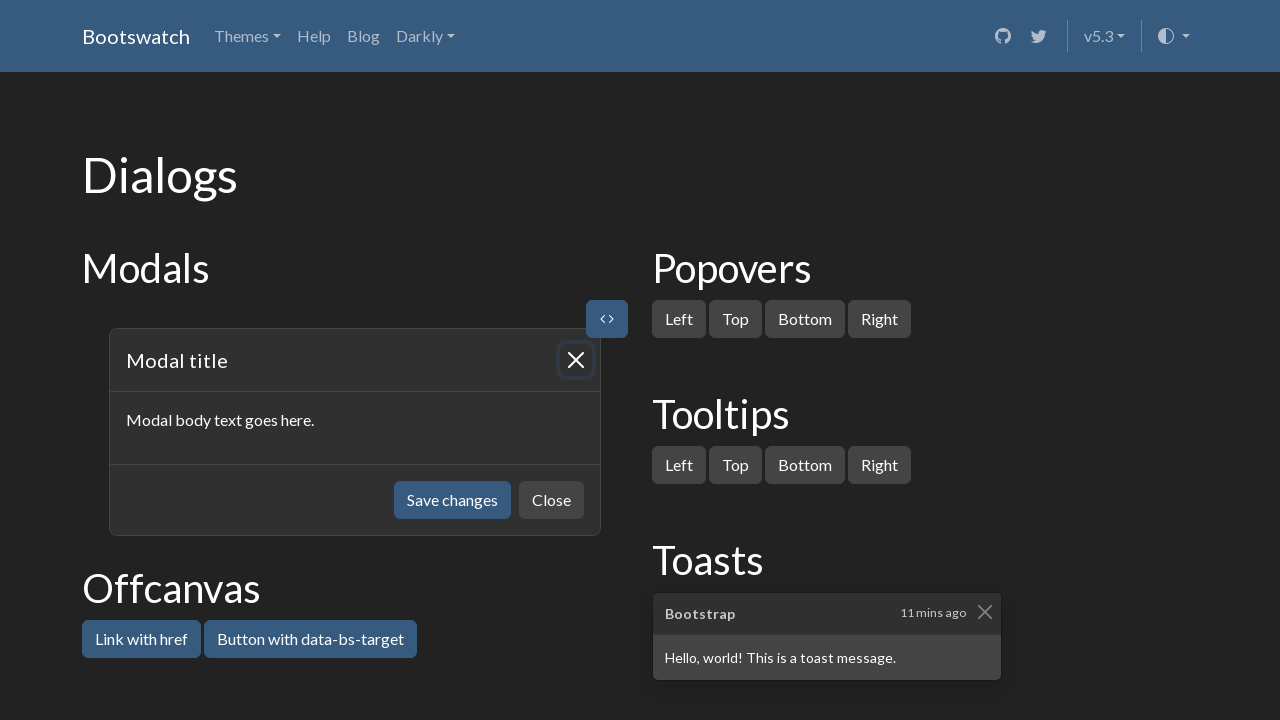

Located radio button for 'Option two'
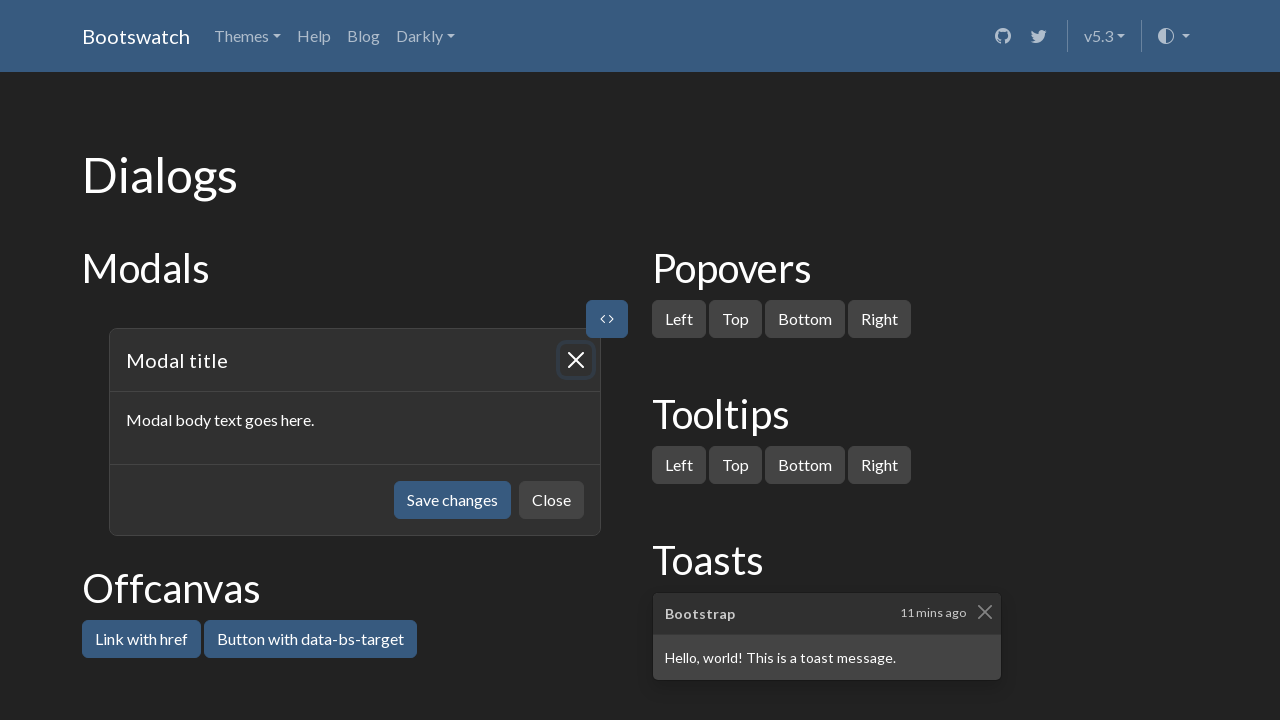

Checked radio button for 'Option two' at (90, 361) on internal:label="Option two can be something else and selecting it will deselect 
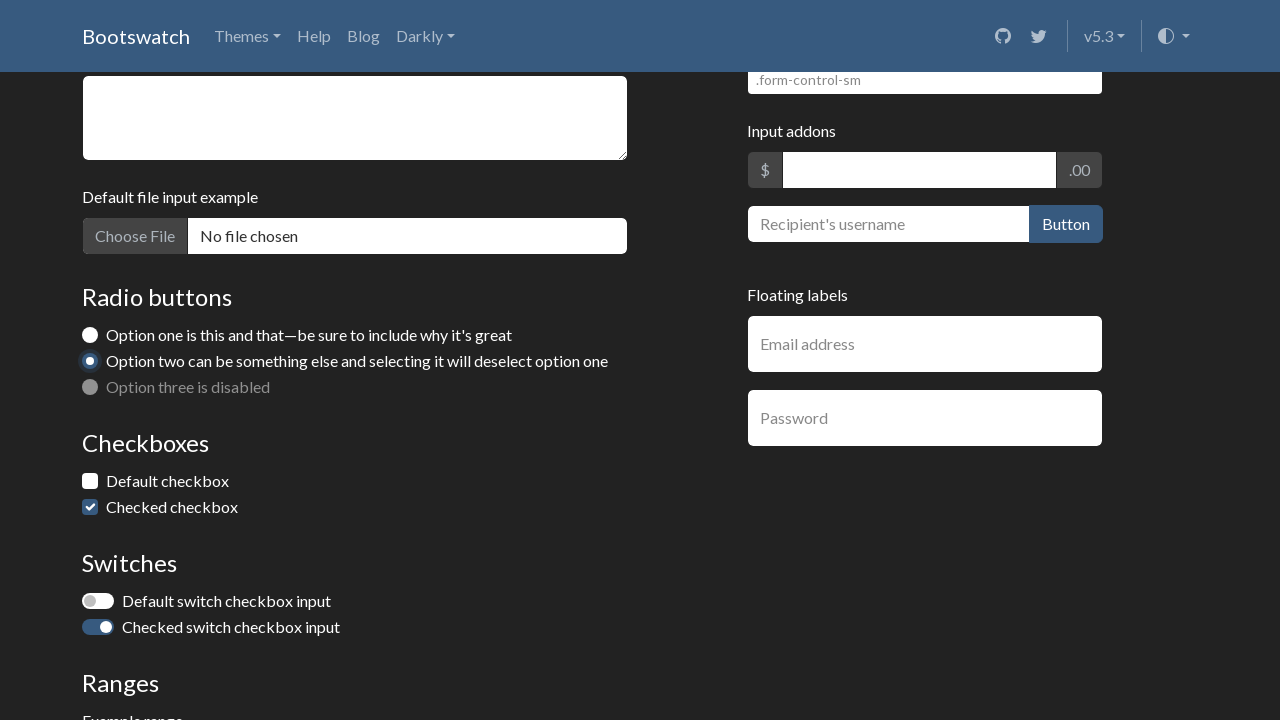

Located radio button for 'Option one'
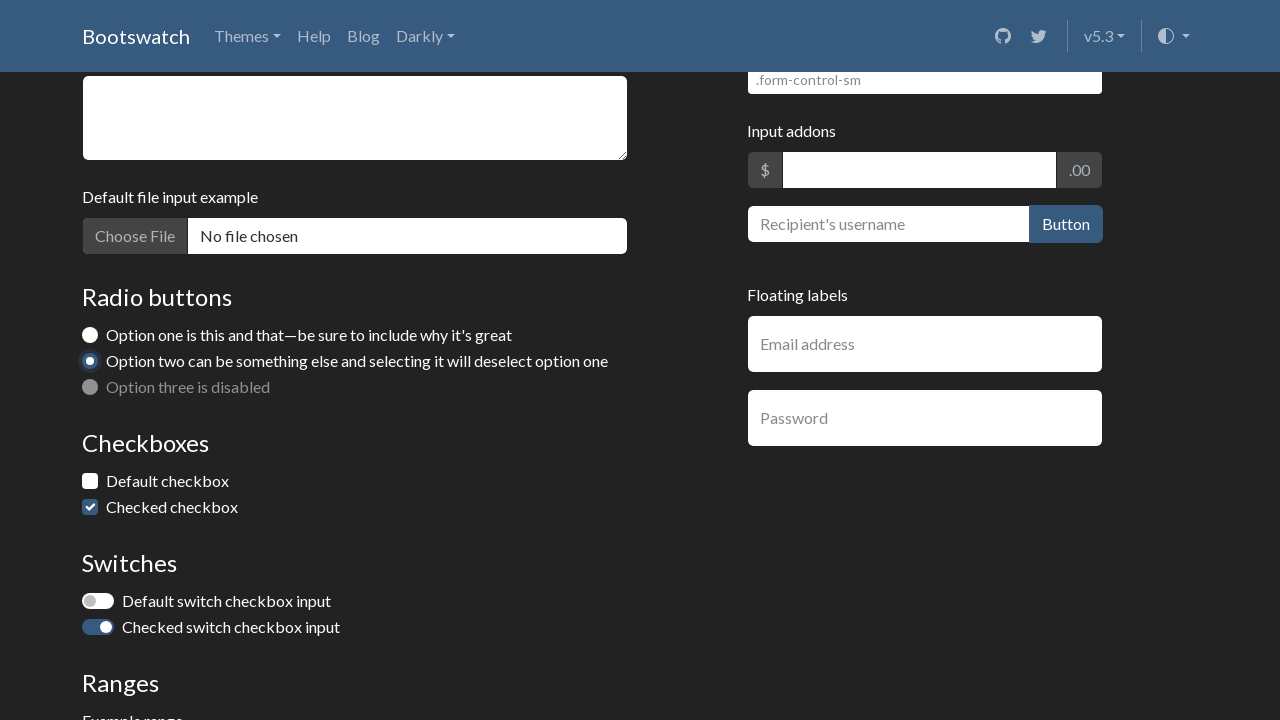

Checked radio button for 'Option one', deselecting 'Option two' at (90, 335) on internal:label="Option one is this and that\u2014be sure to include why it's gre
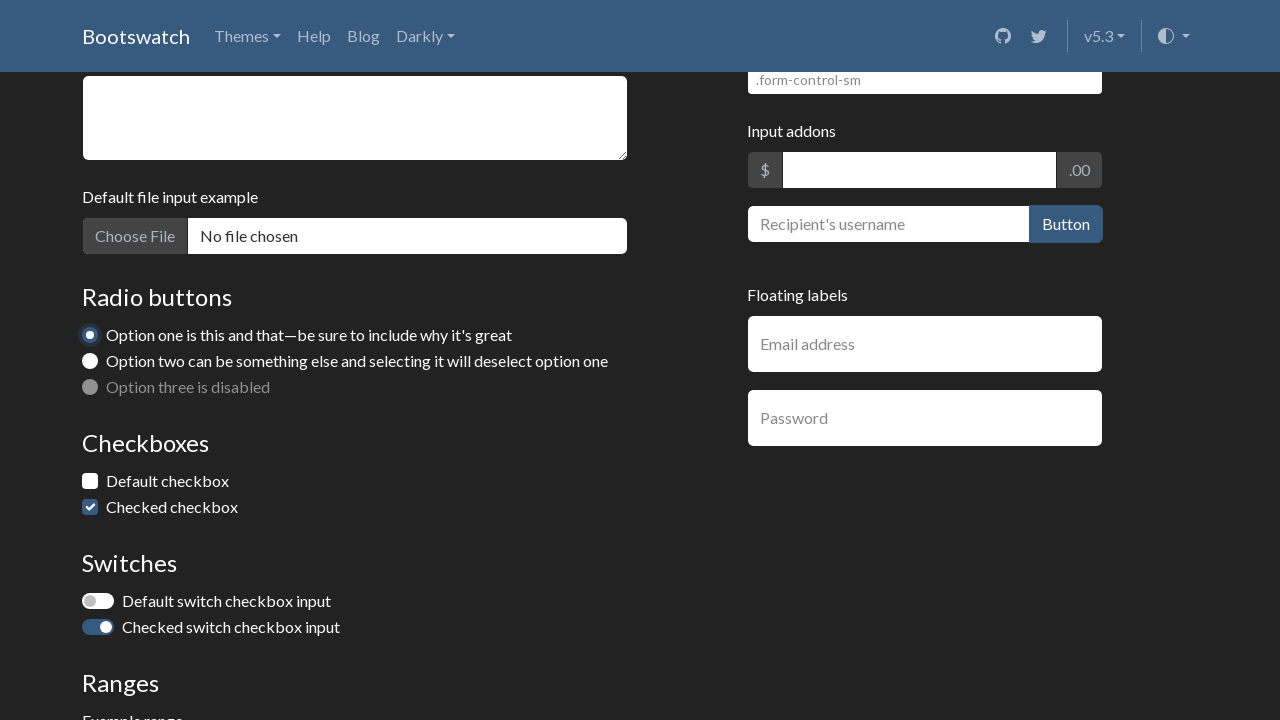

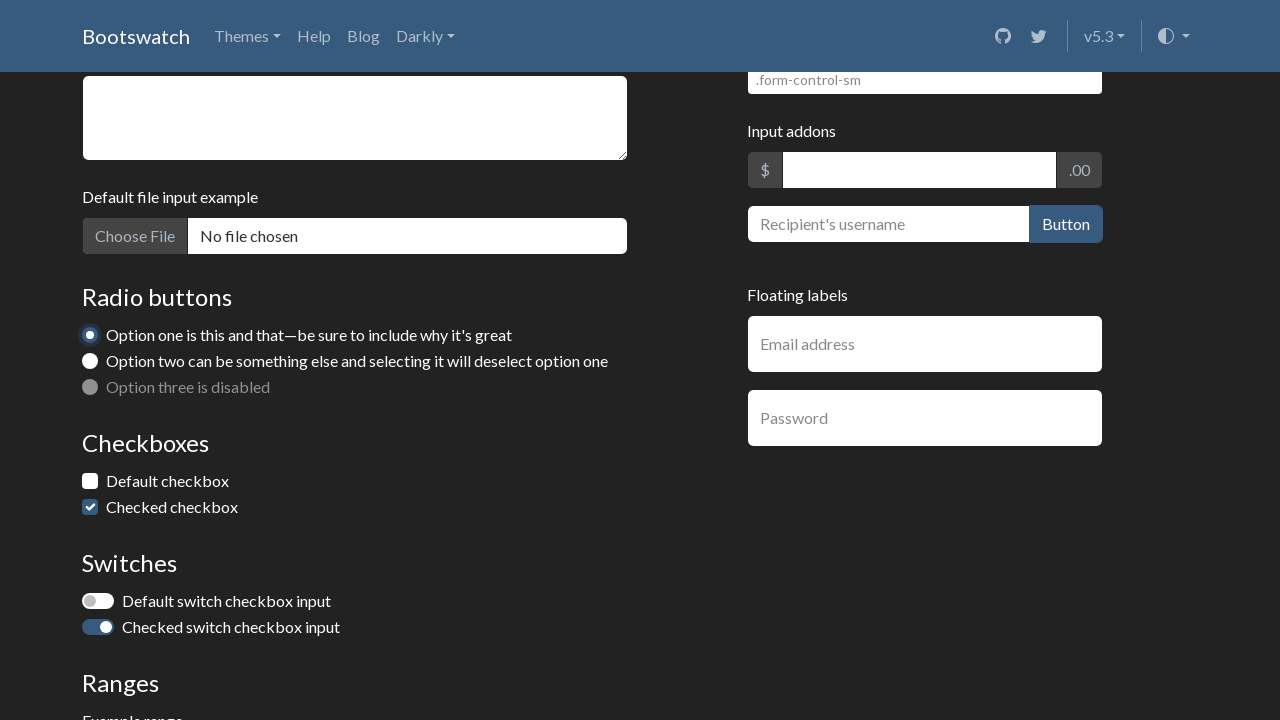